Tests sortable data tables by navigating to the tables page, reading table data, clicking on a column header to sort, and verifying the sorting changes the data order

Starting URL: http://practice.cydeo.com/

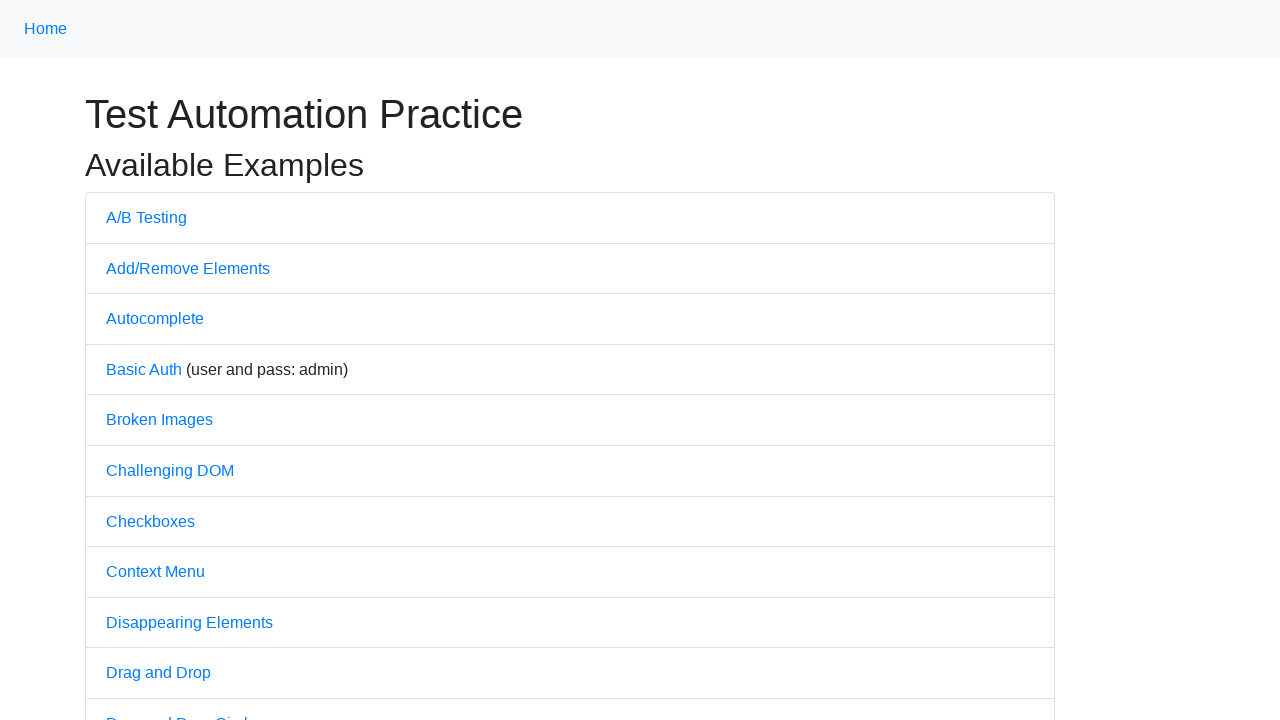

Scrolled down to view more links on the practice page
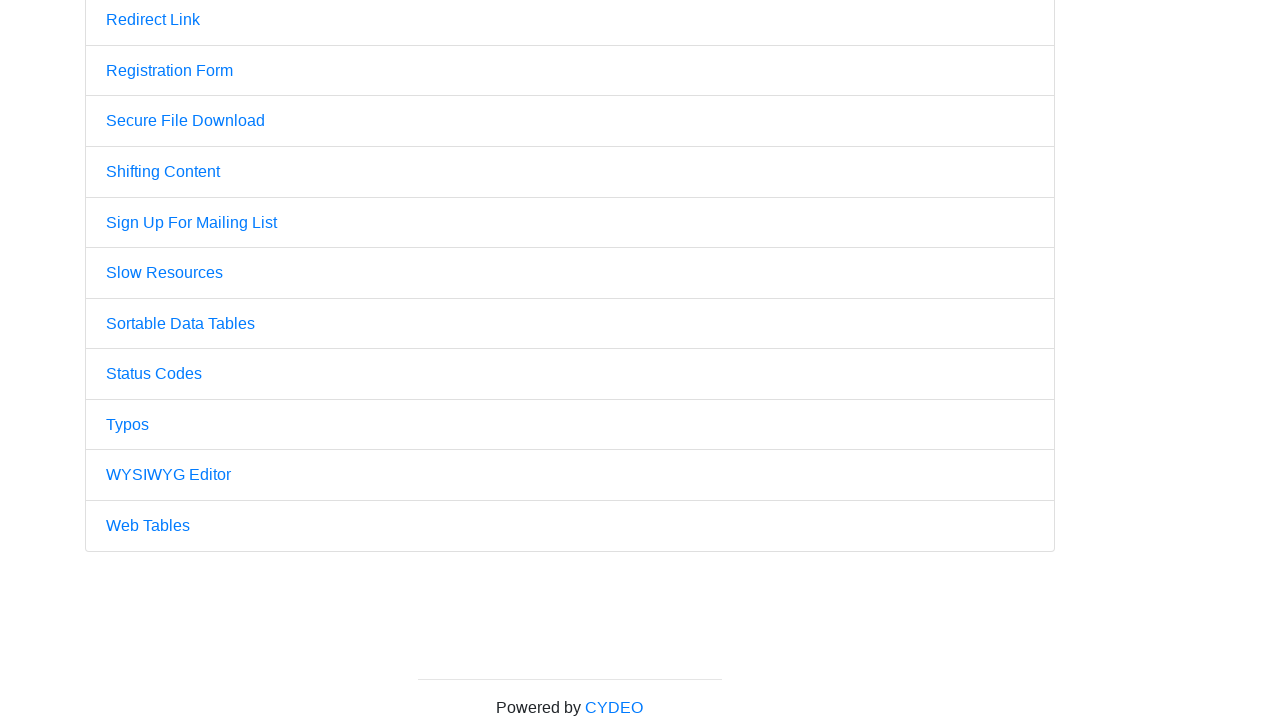

Clicked on 'Sortable Data Tables' link at (180, 323) on xpath=//li[@class='list-group-item']/a >> internal:has-text="Sortable Data Table
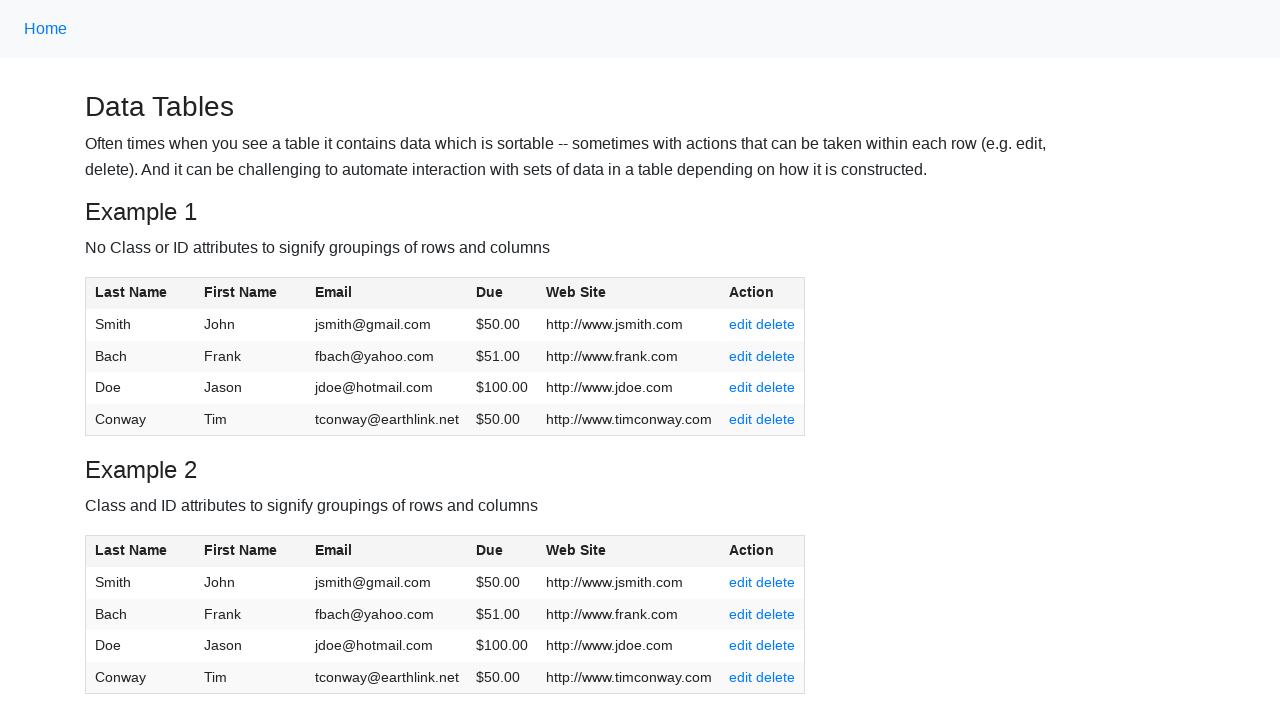

Waited for table1 to load
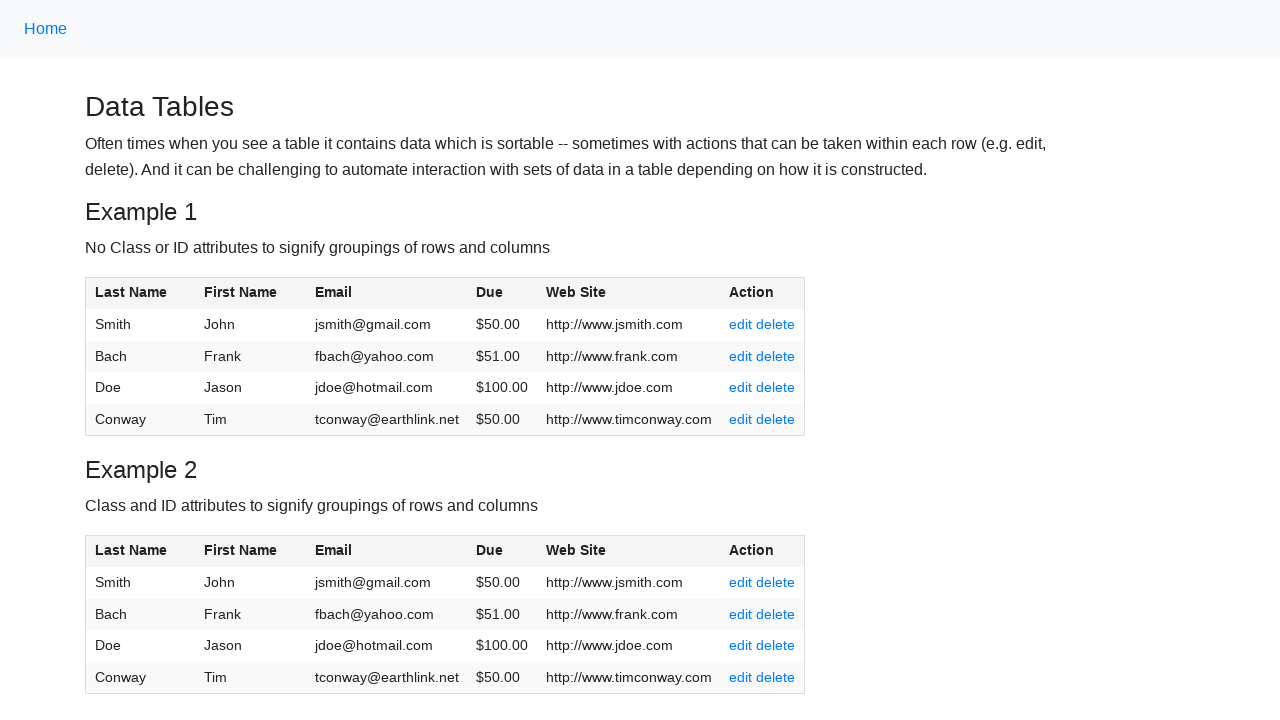

Retrieved first last name before sorting: Smith
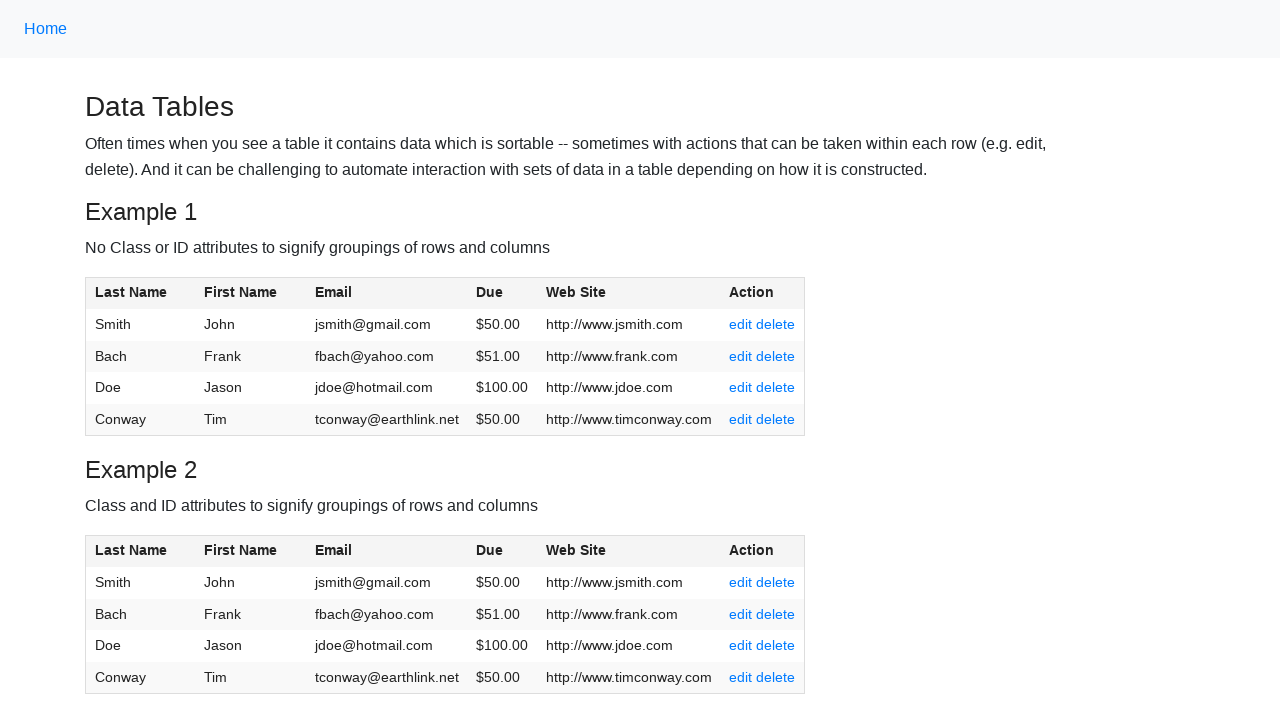

Clicked on Last Name column header to sort at (140, 293) on xpath=//table[@id='table1']/thead/tr/th[1]
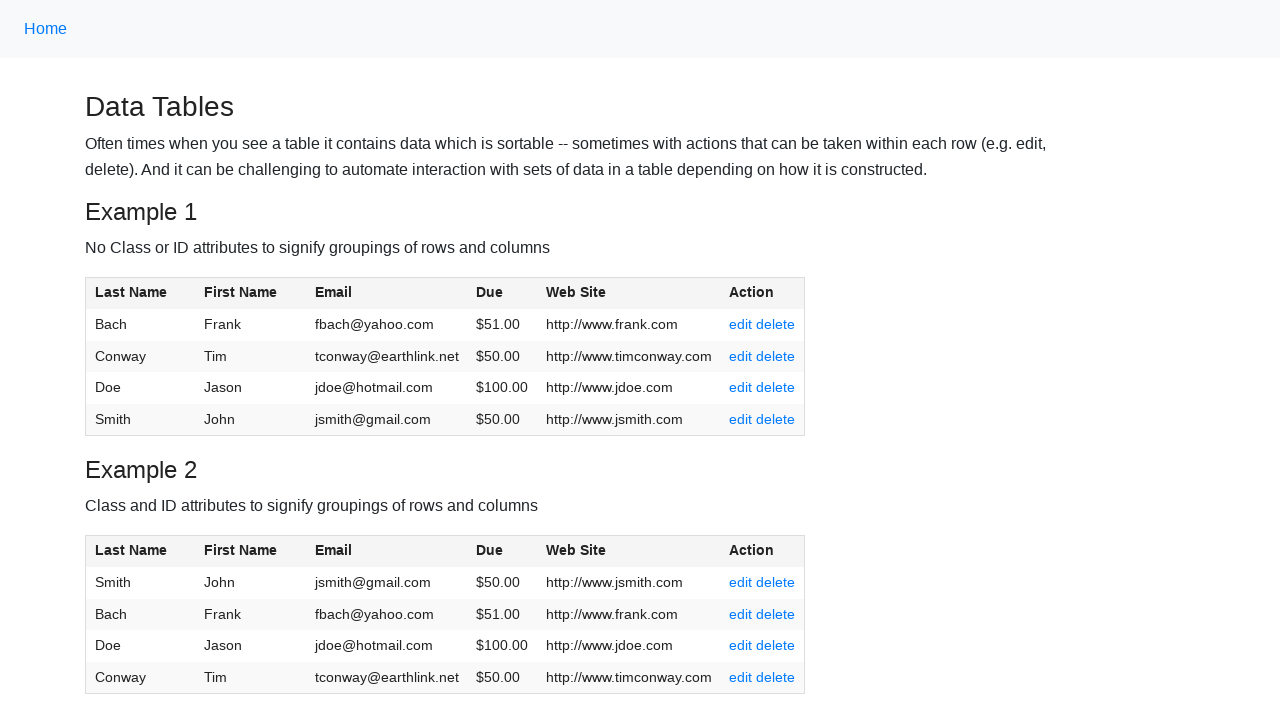

Retrieved first last name after sorting: Bach
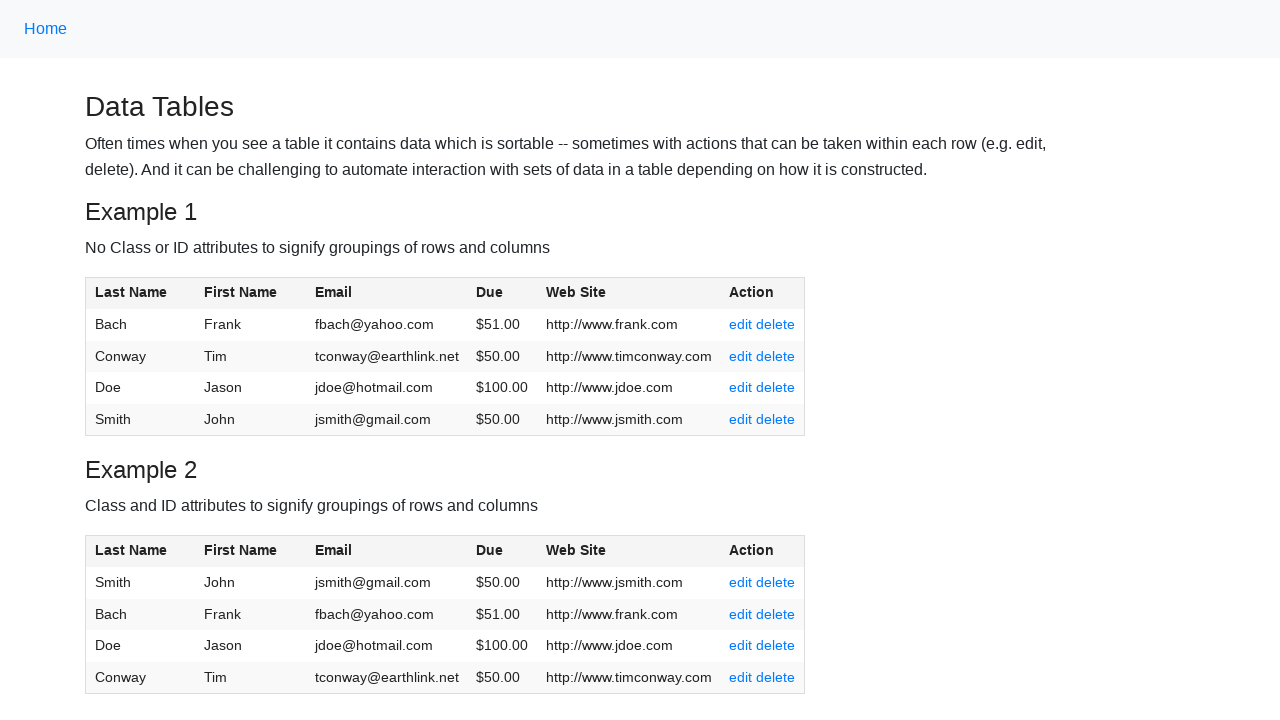

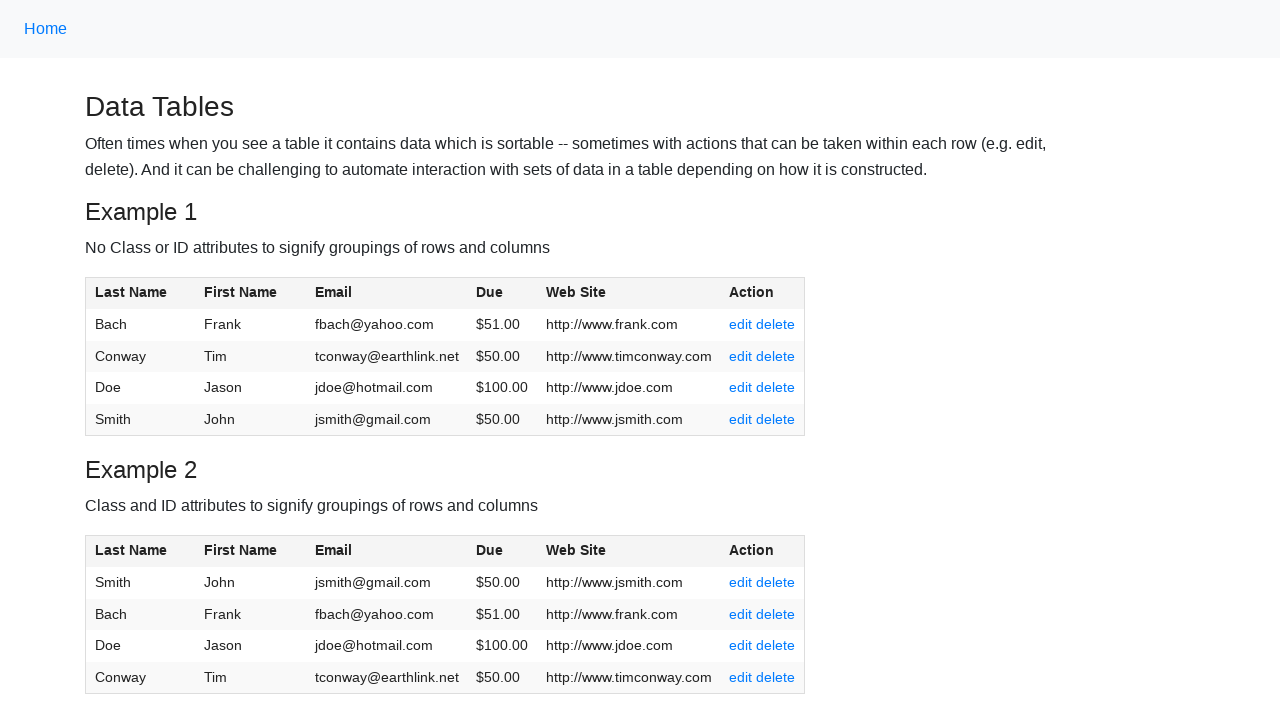